Tests checkbox functionality by locating two checkboxes and clicking them if they are not already selected

Starting URL: https://the-internet.herokuapp.com/checkboxes

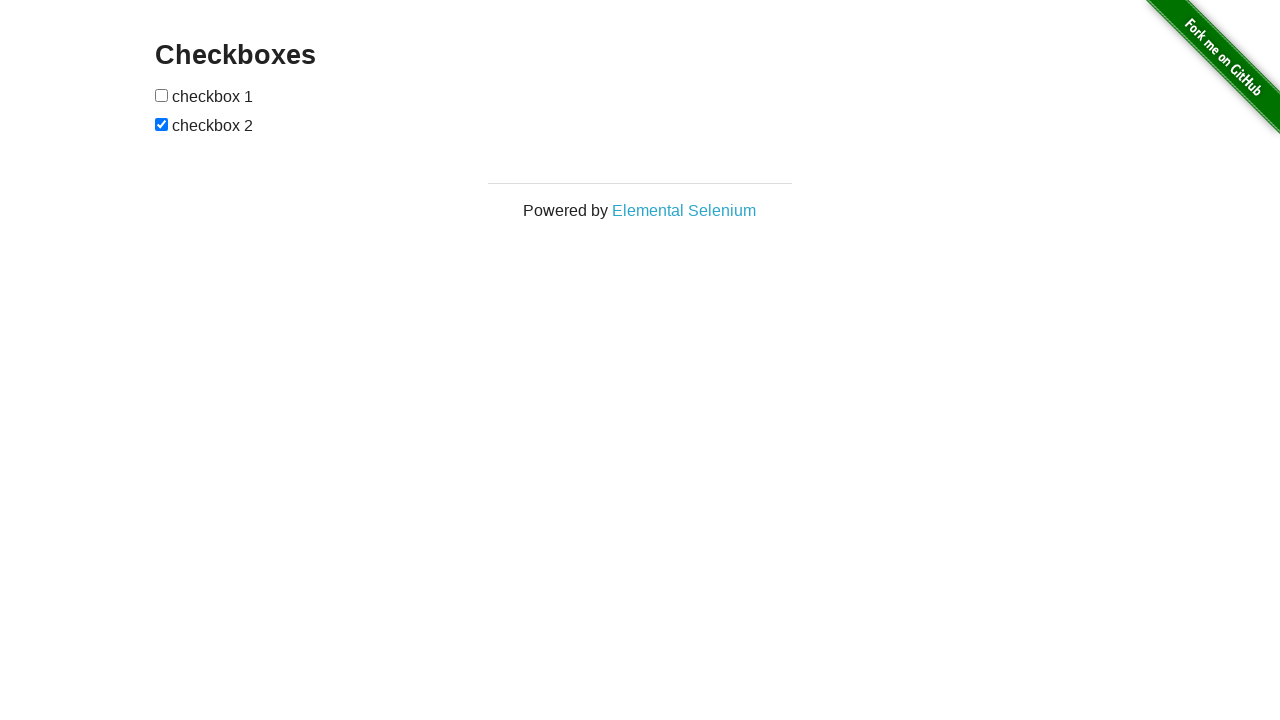

Waited for checkboxes to be visible
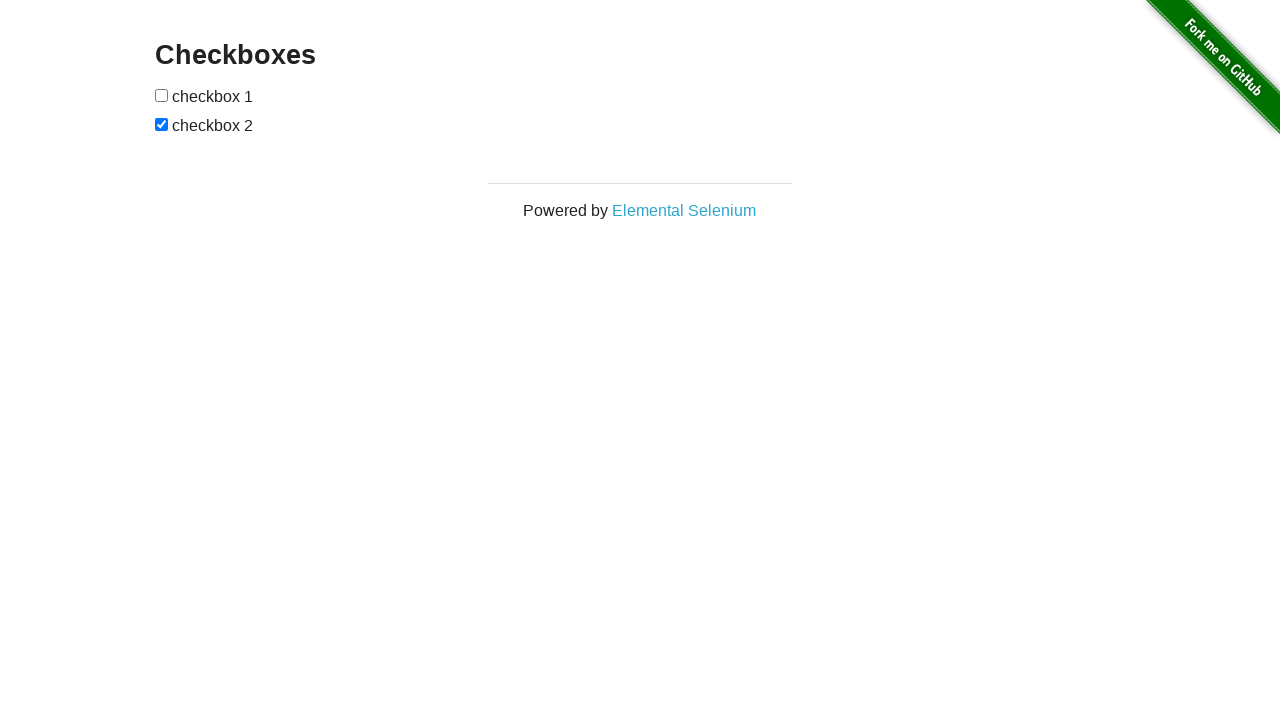

Located first checkbox
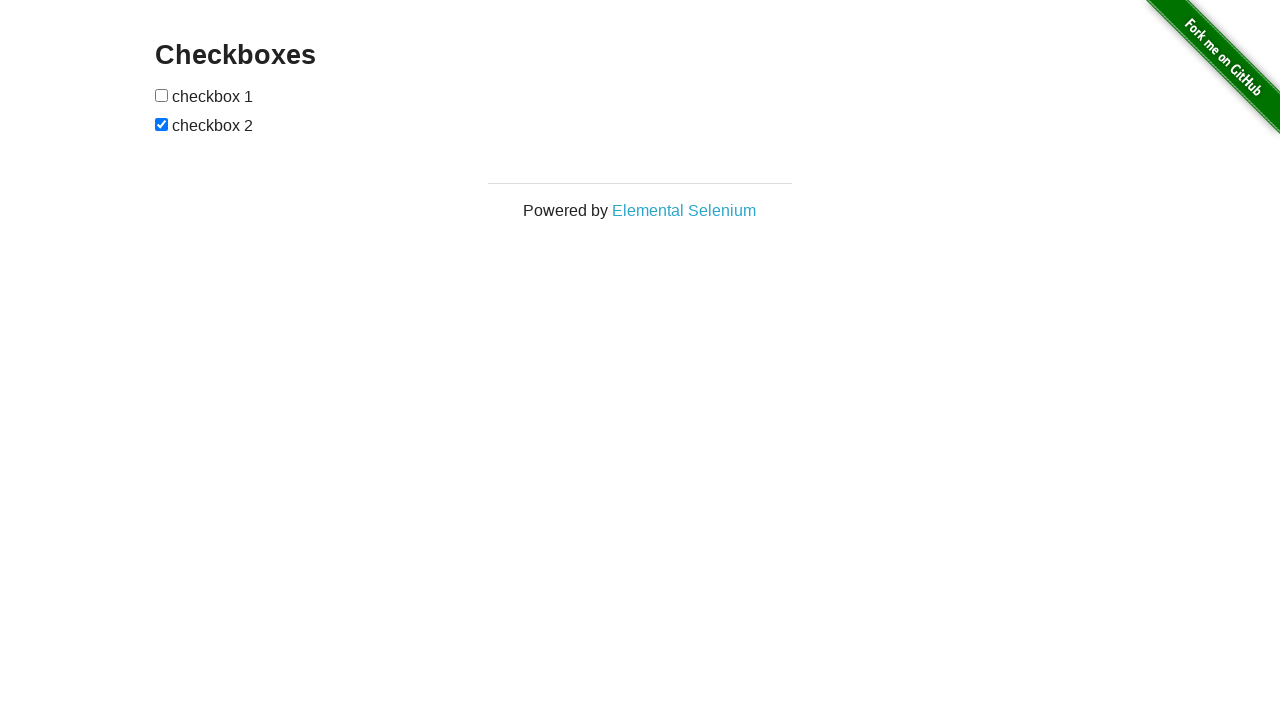

Clicked first checkbox as it was not selected at (162, 95) on input[type='checkbox'] >> nth=0
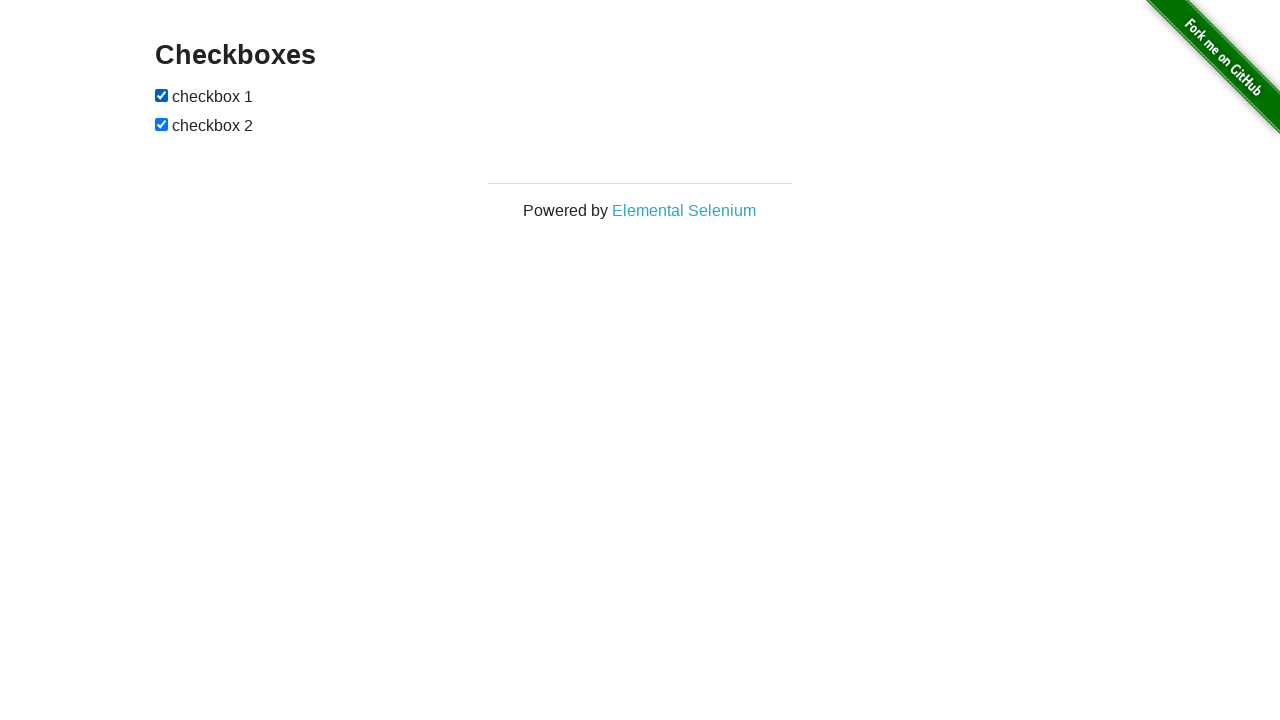

Located second checkbox
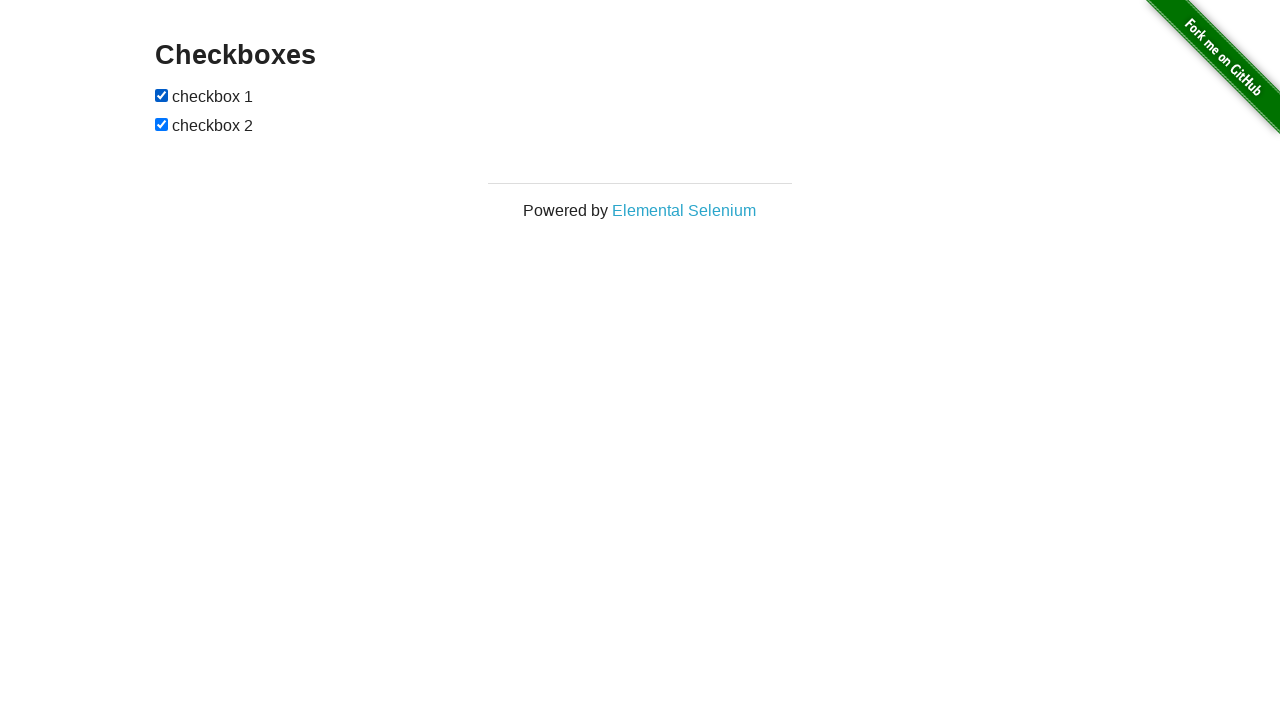

Second checkbox was already selected, no action needed
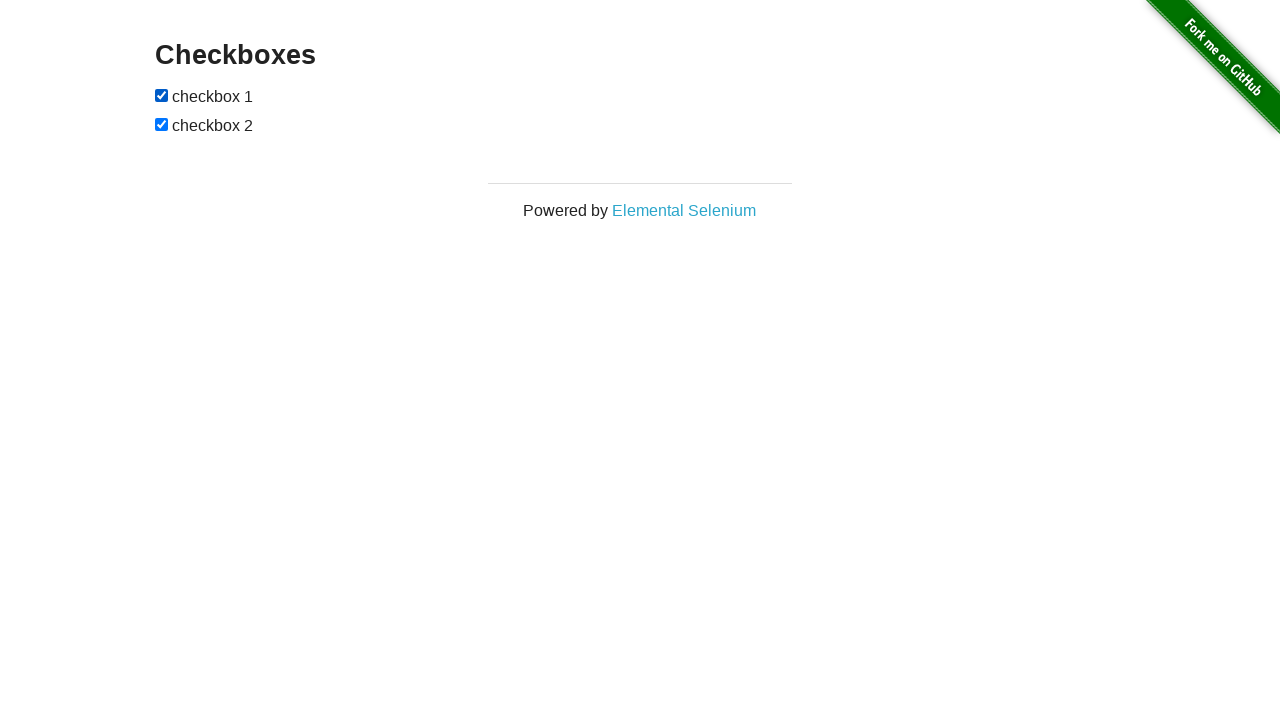

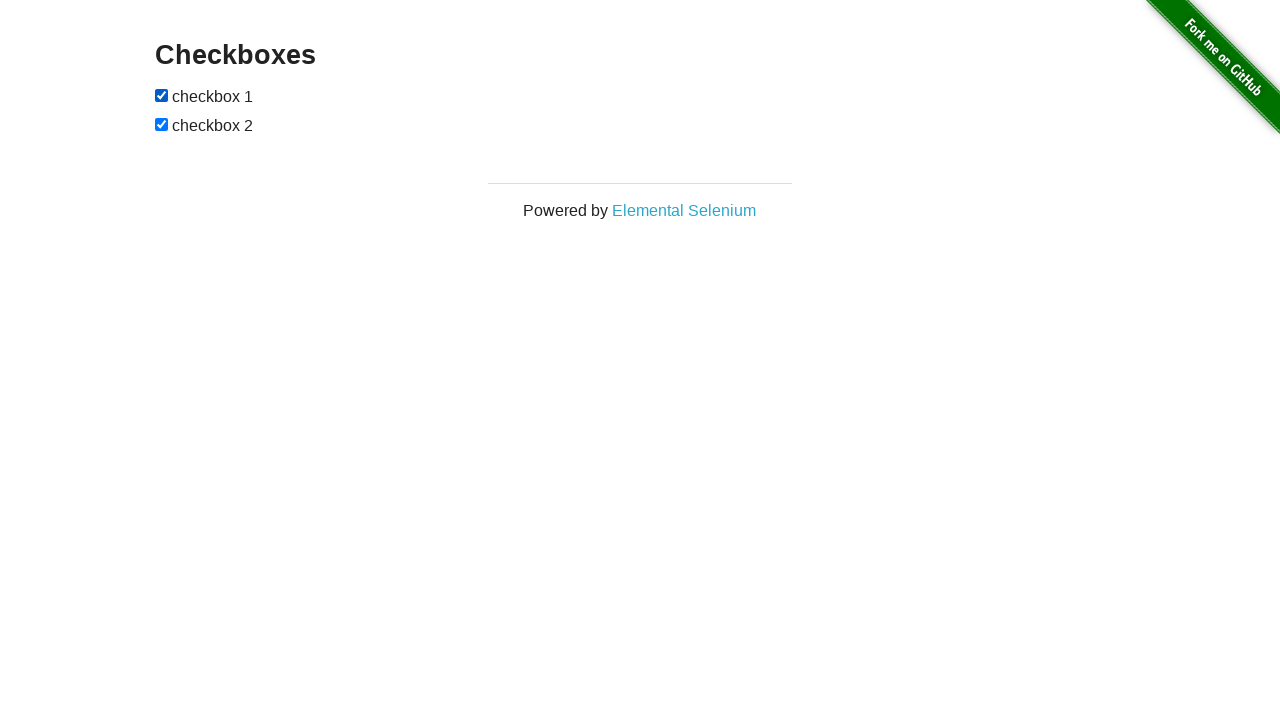